Tests the search functionality interface by looking for search elements and entering a search query for "United States", or verifies instruction text is present if no search is found.

Starting URL: https://global-news-proyect-gmni.vercel.app

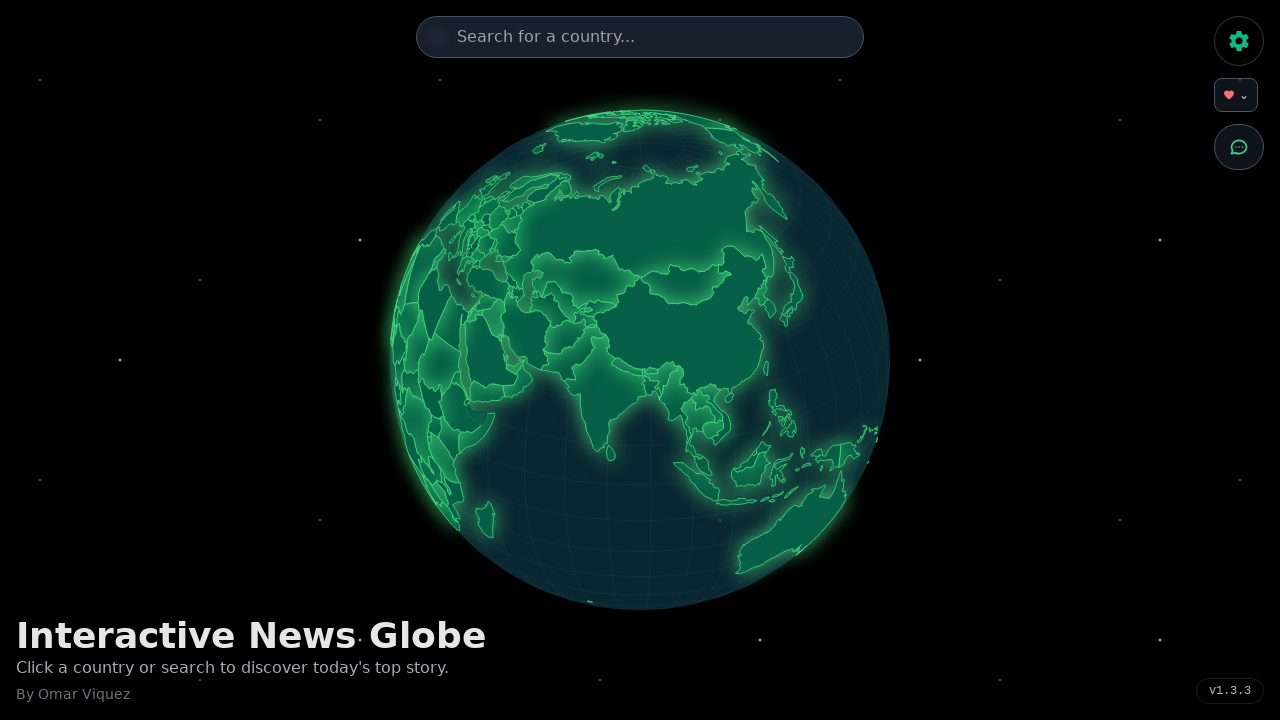

Page body loaded and ready
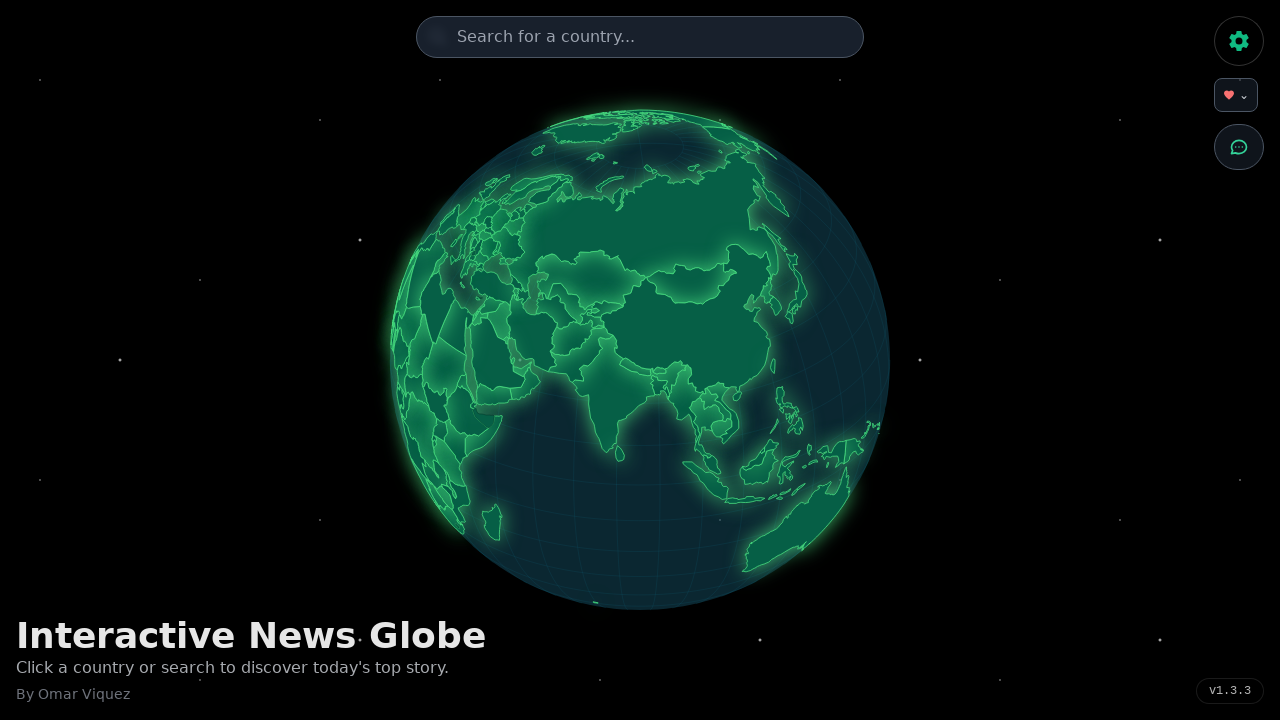

Waited 2 seconds for page to fully load
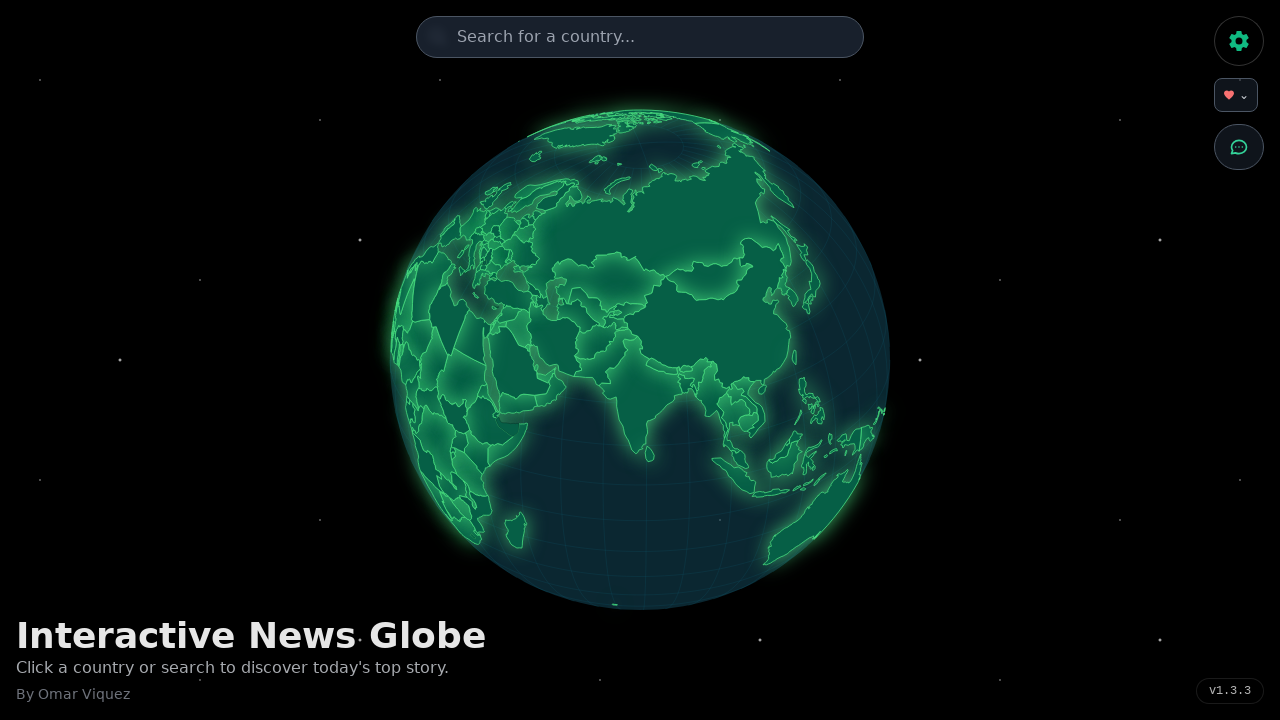

Found visible search element with selector: input[placeholder*='search' i]
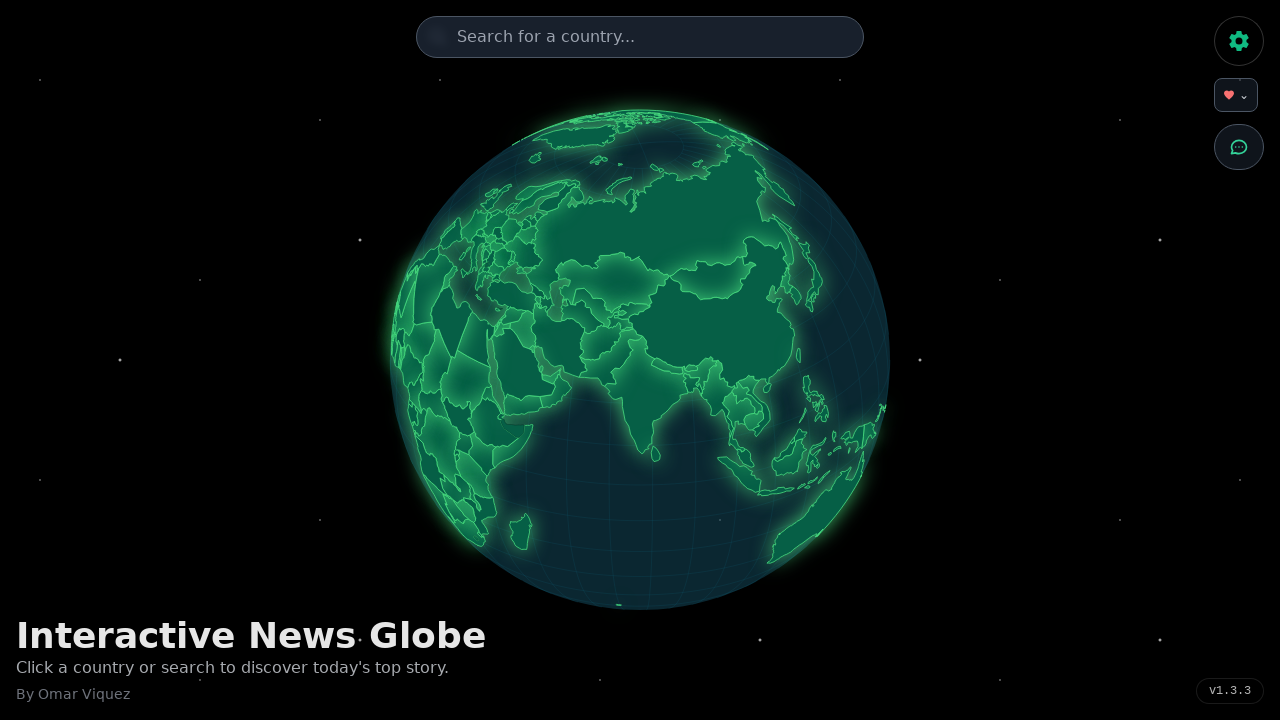

Cleared search field on input[placeholder*='search' i] >> nth=0
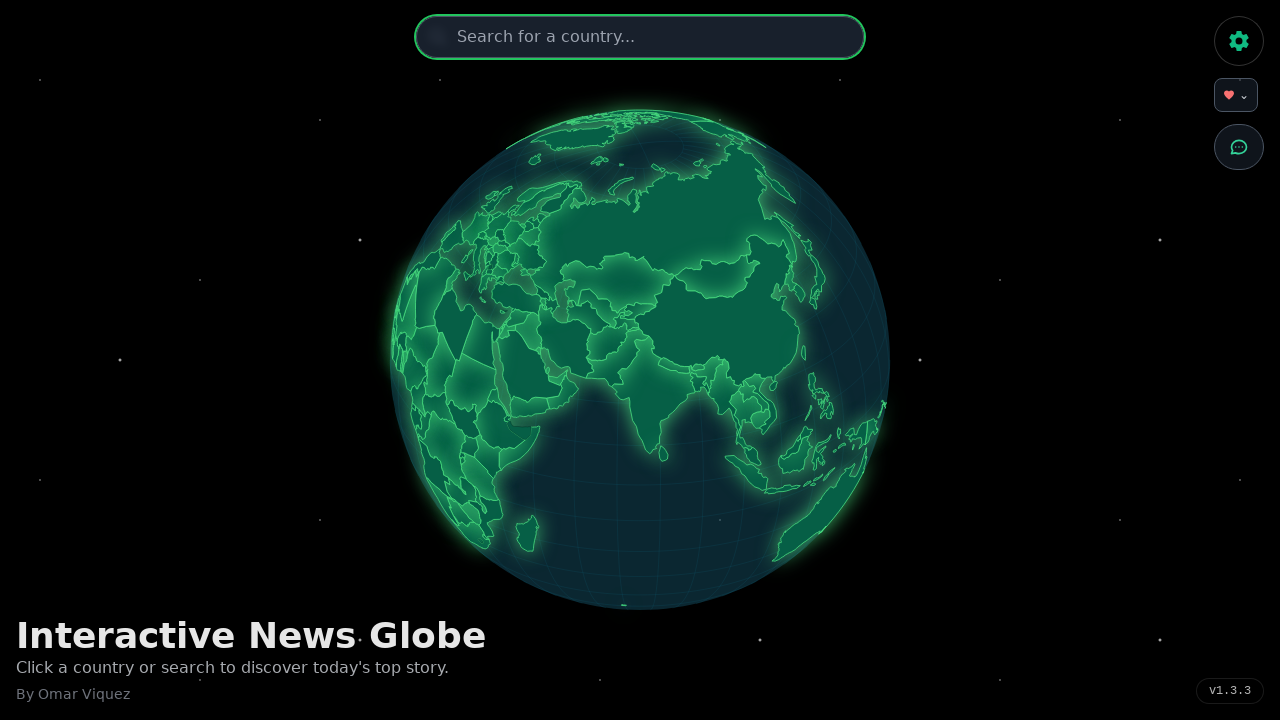

Entered 'United States' in search field on input[placeholder*='search' i] >> nth=0
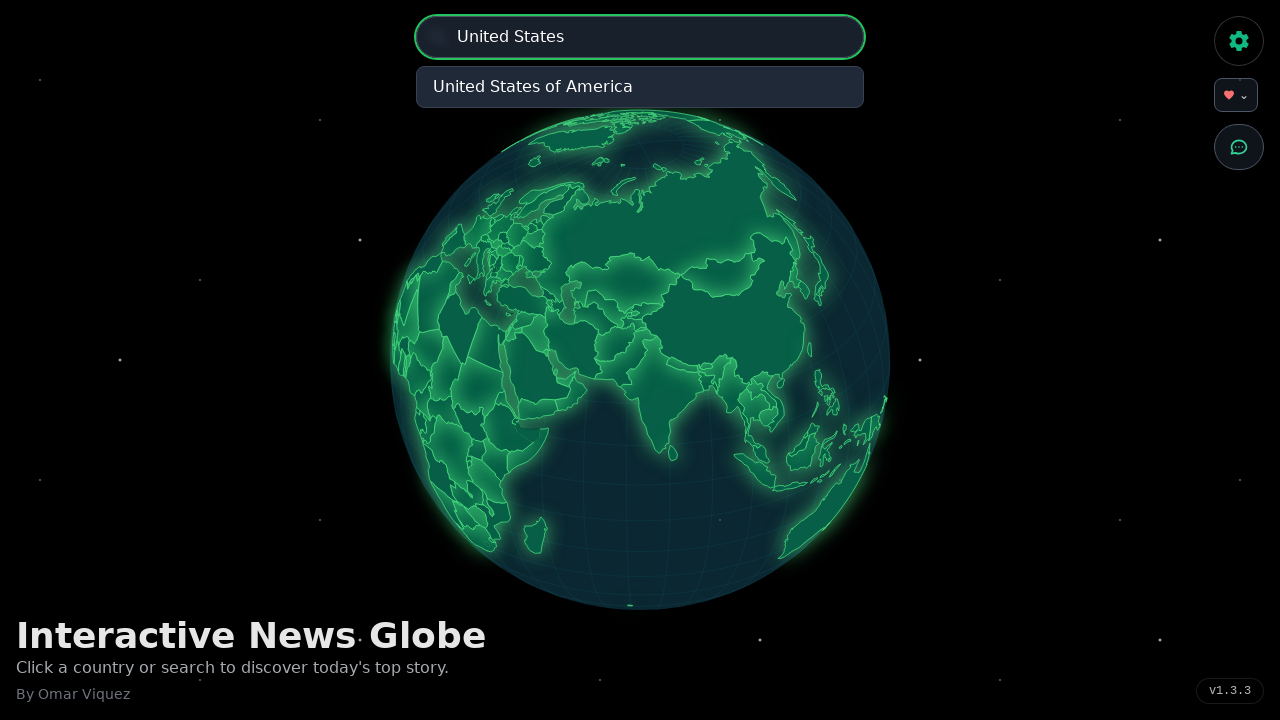

Pressed Enter to submit search query on input[placeholder*='search' i] >> nth=0
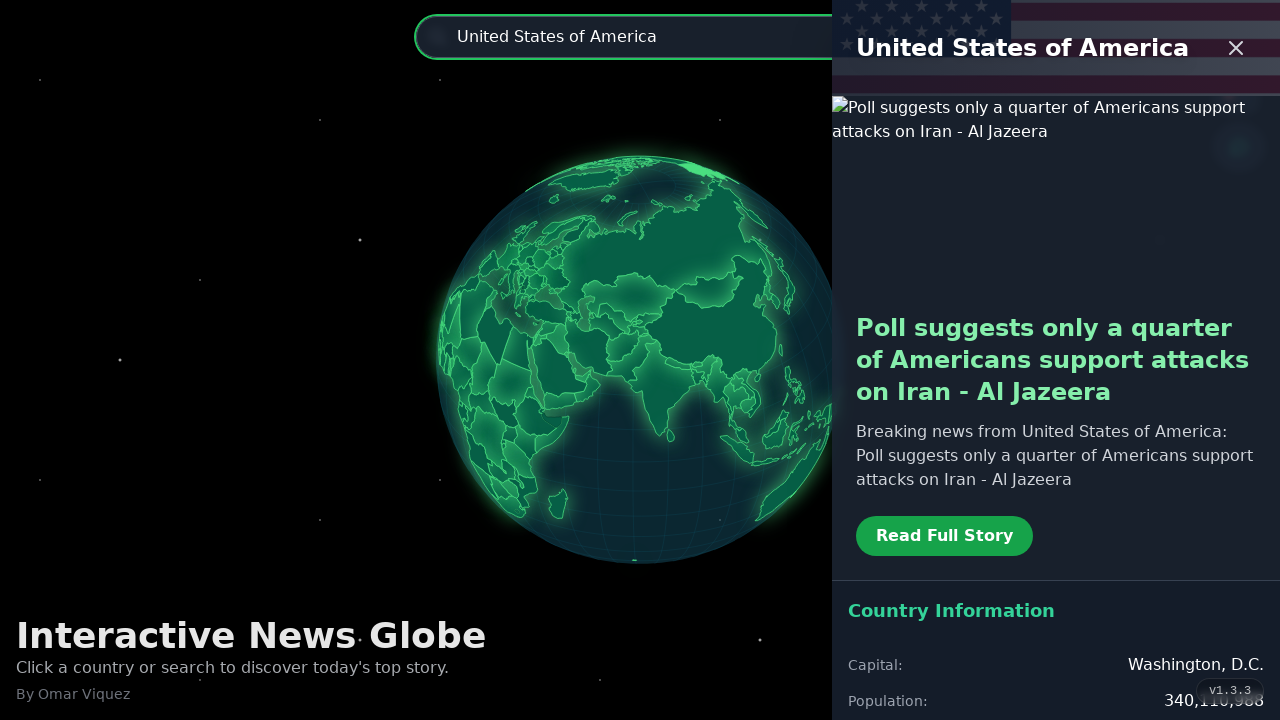

Waited 2 seconds for search results to load
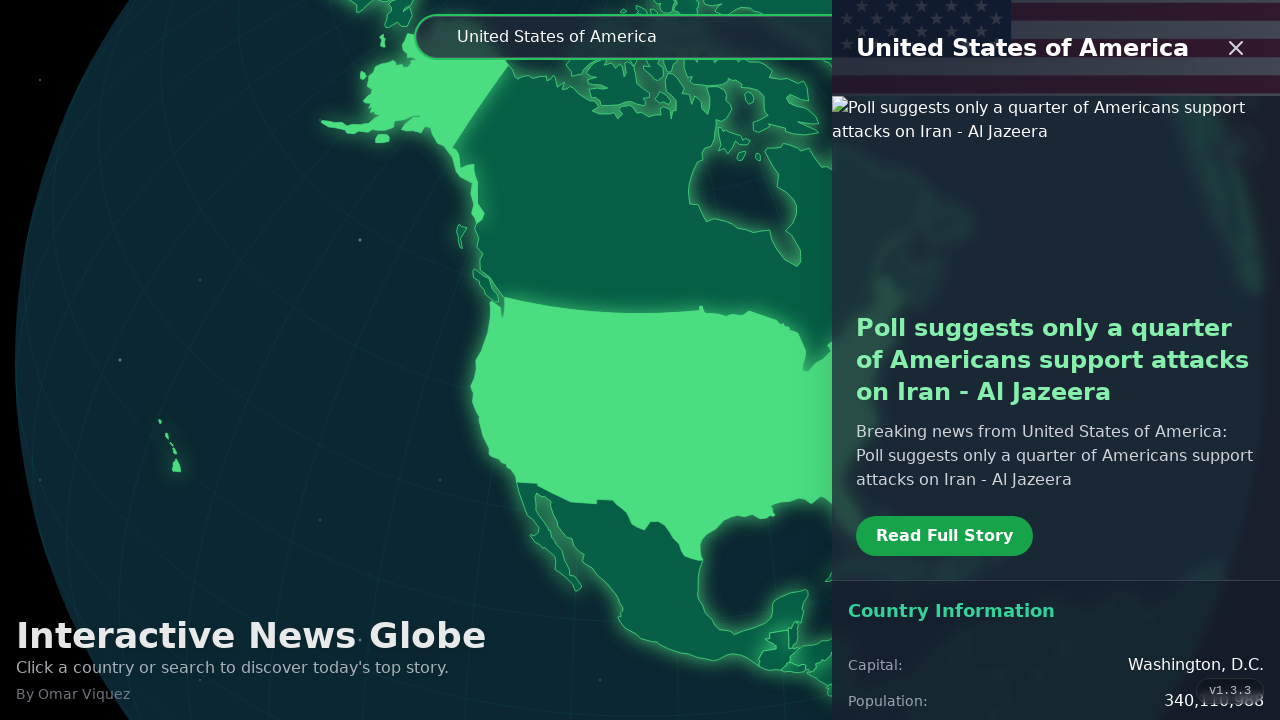

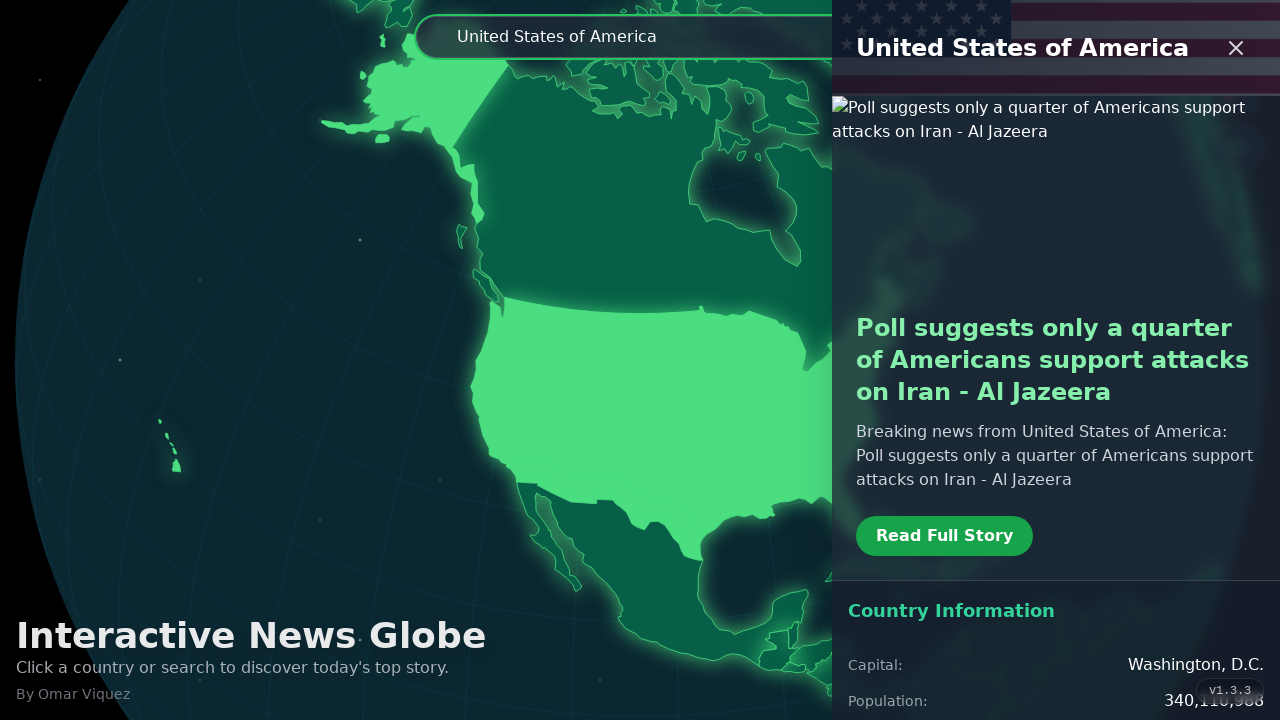